Tests a registration form by filling in first name, last name, and email fields, then submitting the form and verifying the success message is displayed.

Starting URL: http://suninjuly.github.io/registration1.html

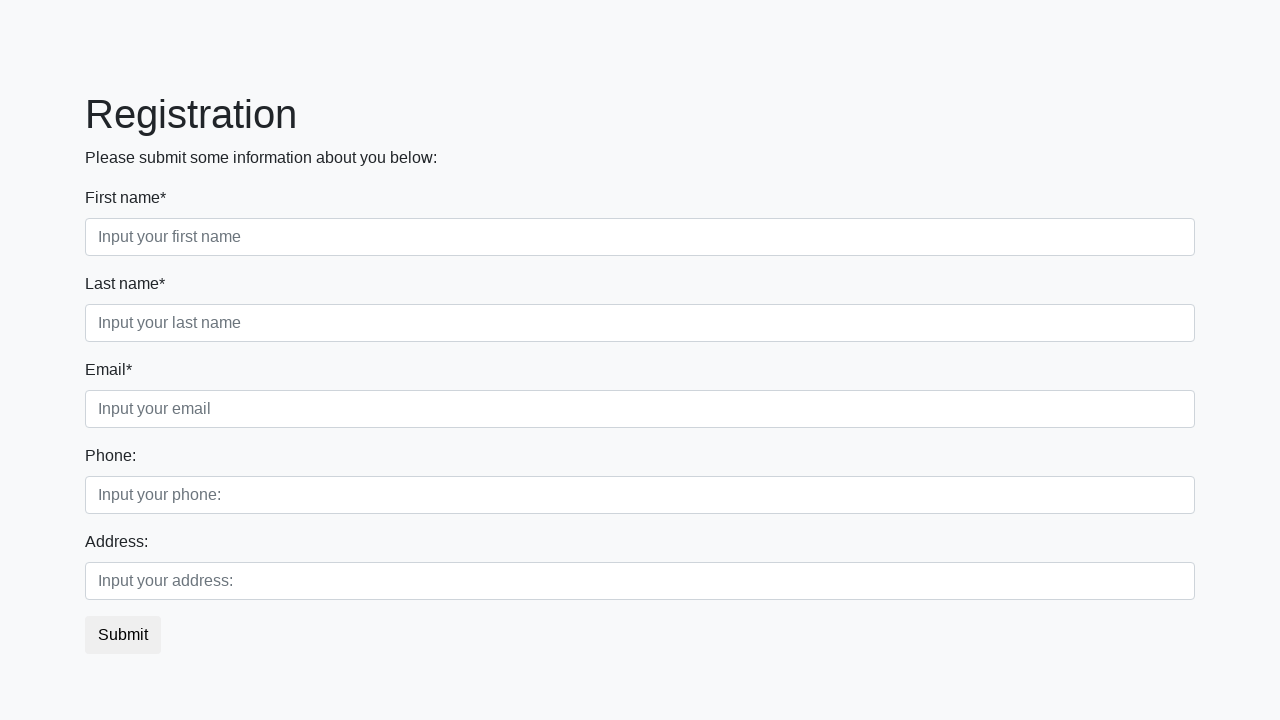

Filled in first name field with 'ivan' on .first_block .first
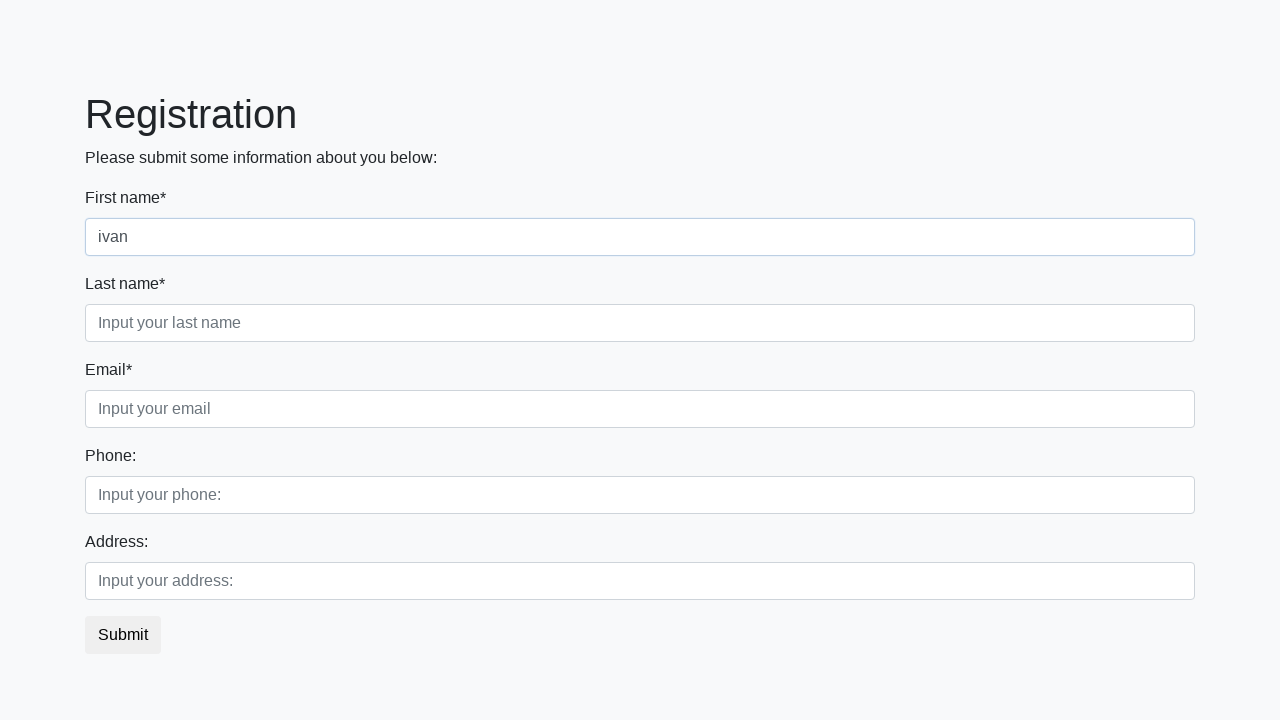

Filled in last name field with 'ivanov' on .first_block .second
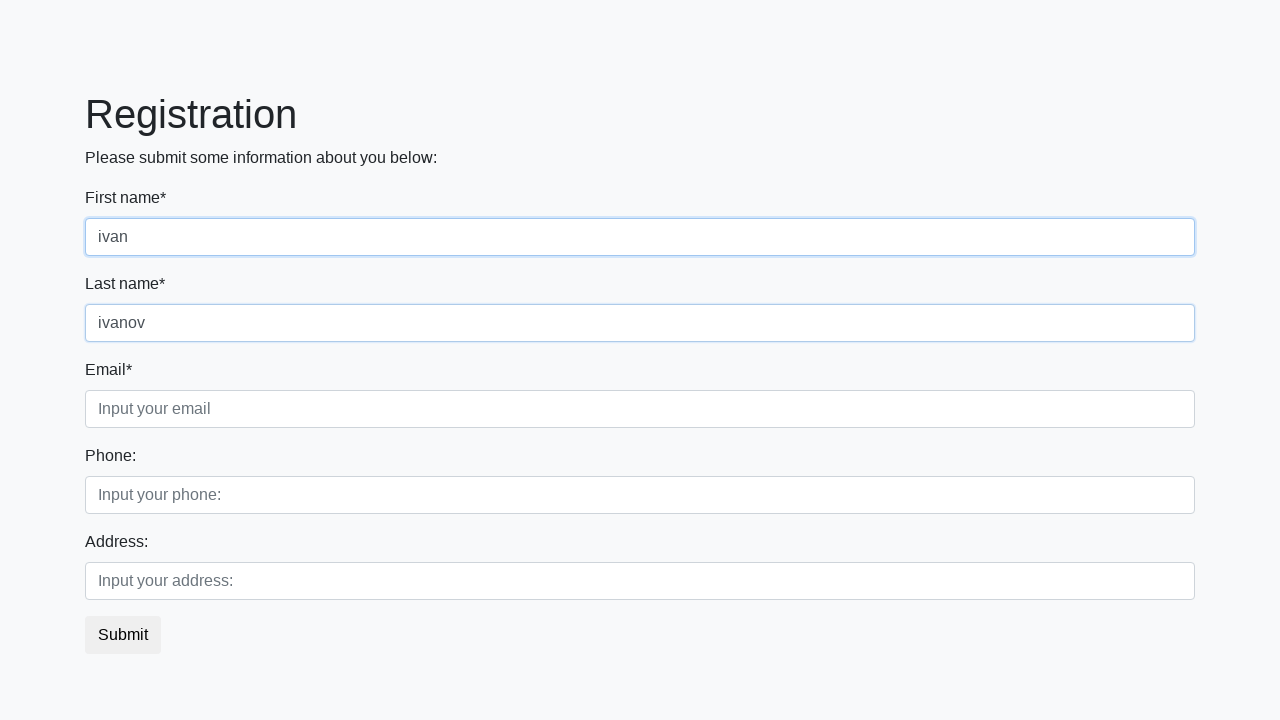

Filled in email field with 'ivanov@mail.ru' on .first_block .third
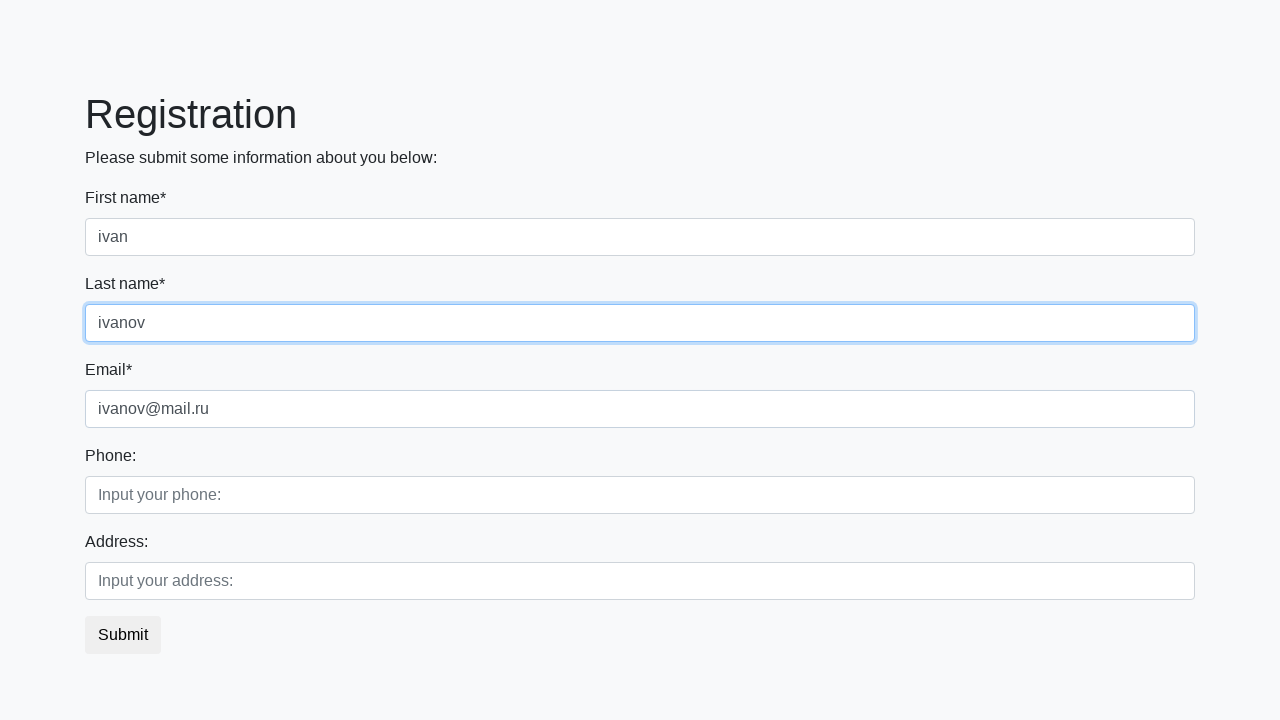

Clicked the submit button at (123, 635) on button.btn
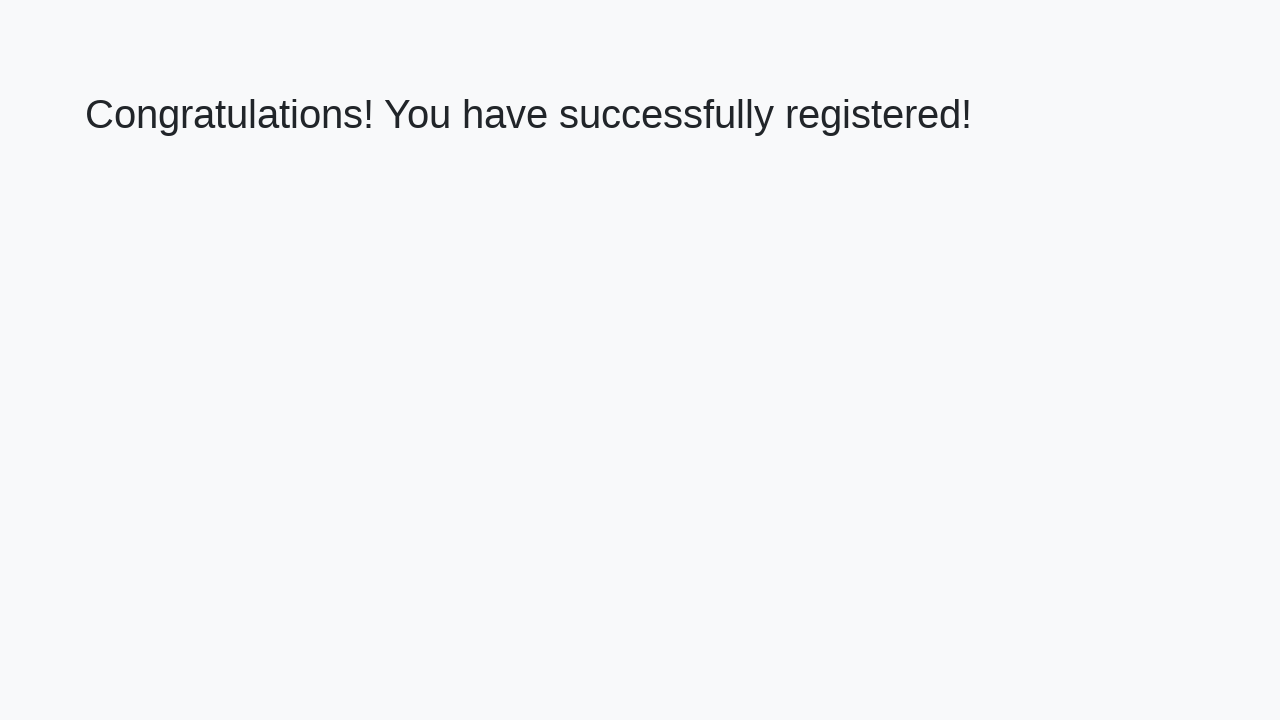

Success message heading loaded
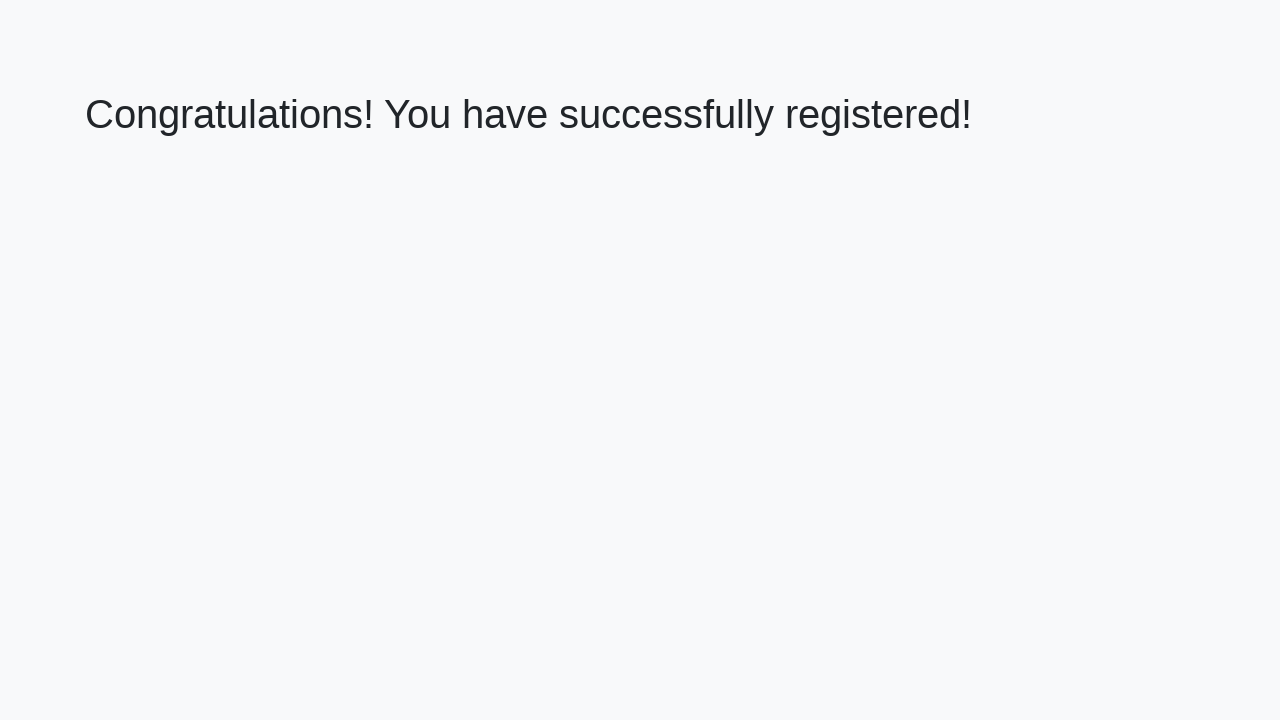

Retrieved success message text
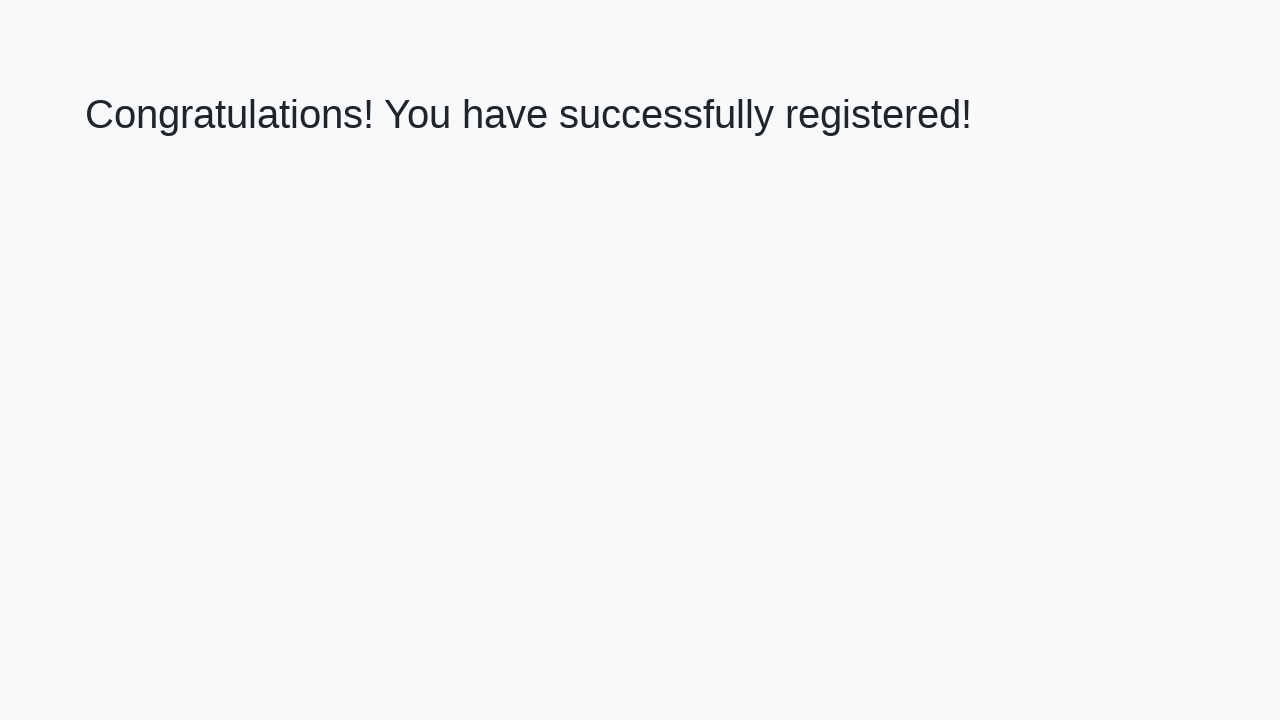

Verified success message displays 'Congratulations! You have successfully registered!'
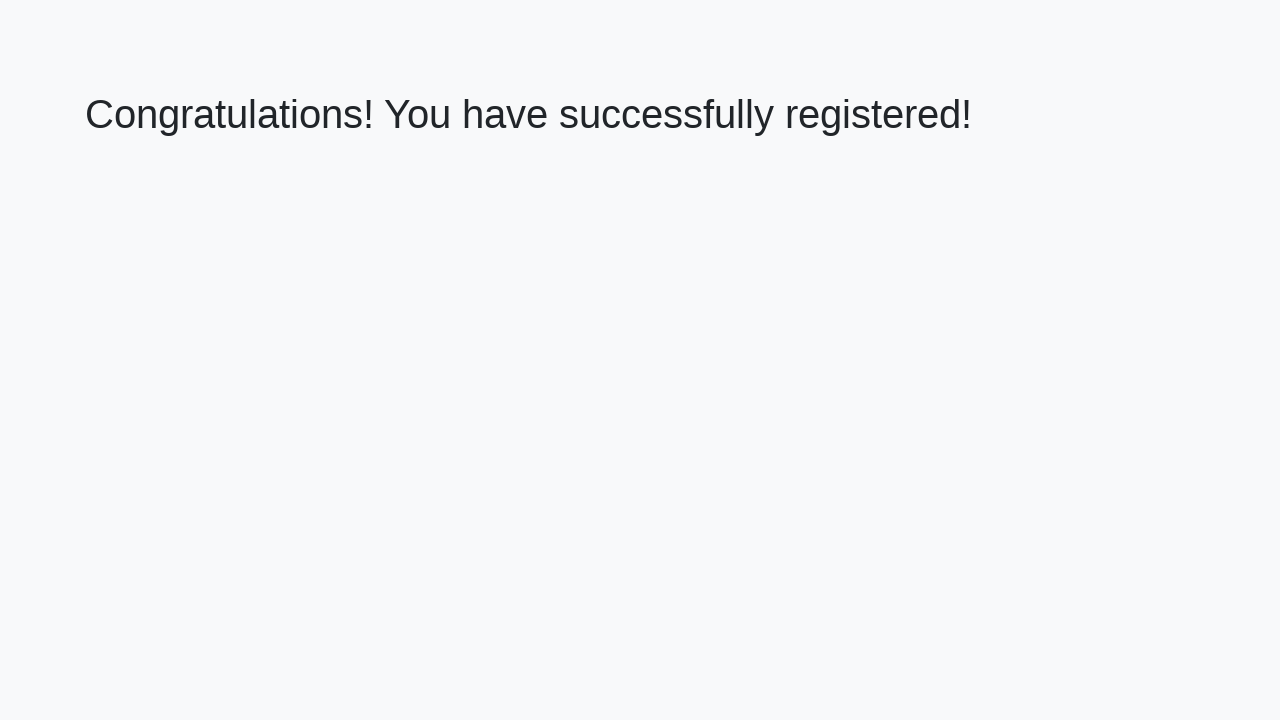

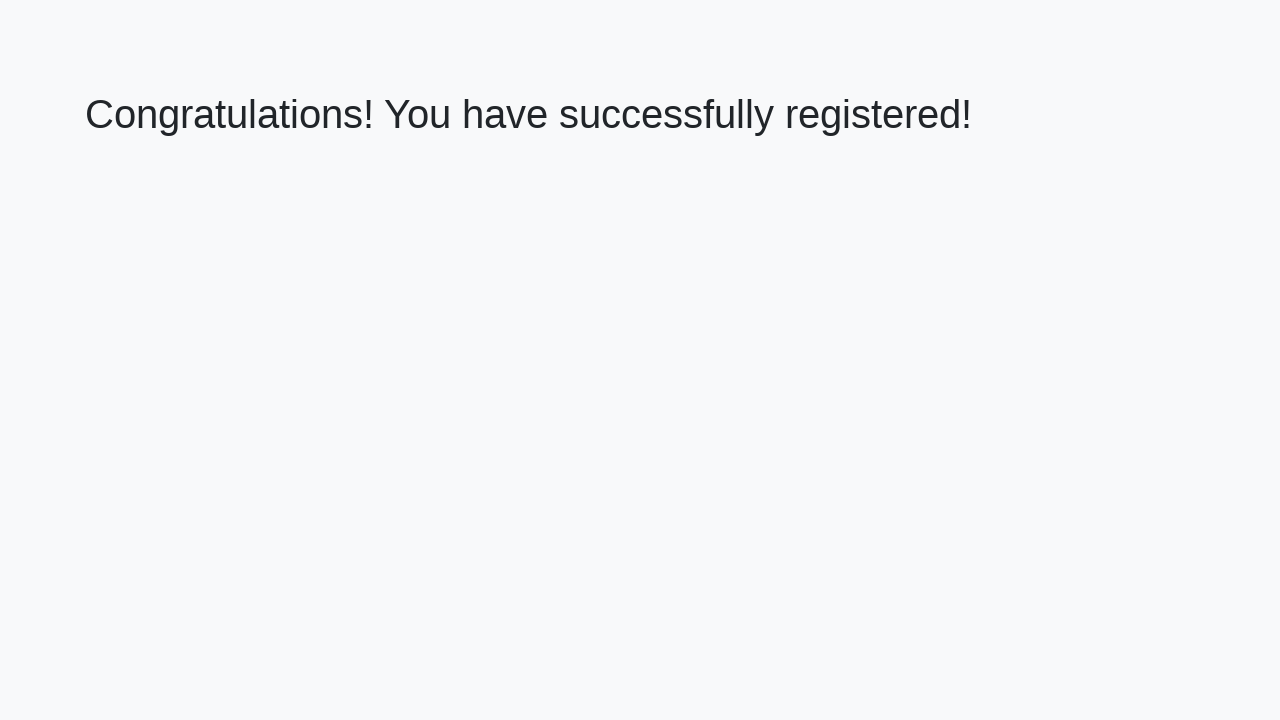